Tests error message display when attempting to login with empty credentials

Starting URL: https://test-stand.gb.ru/login

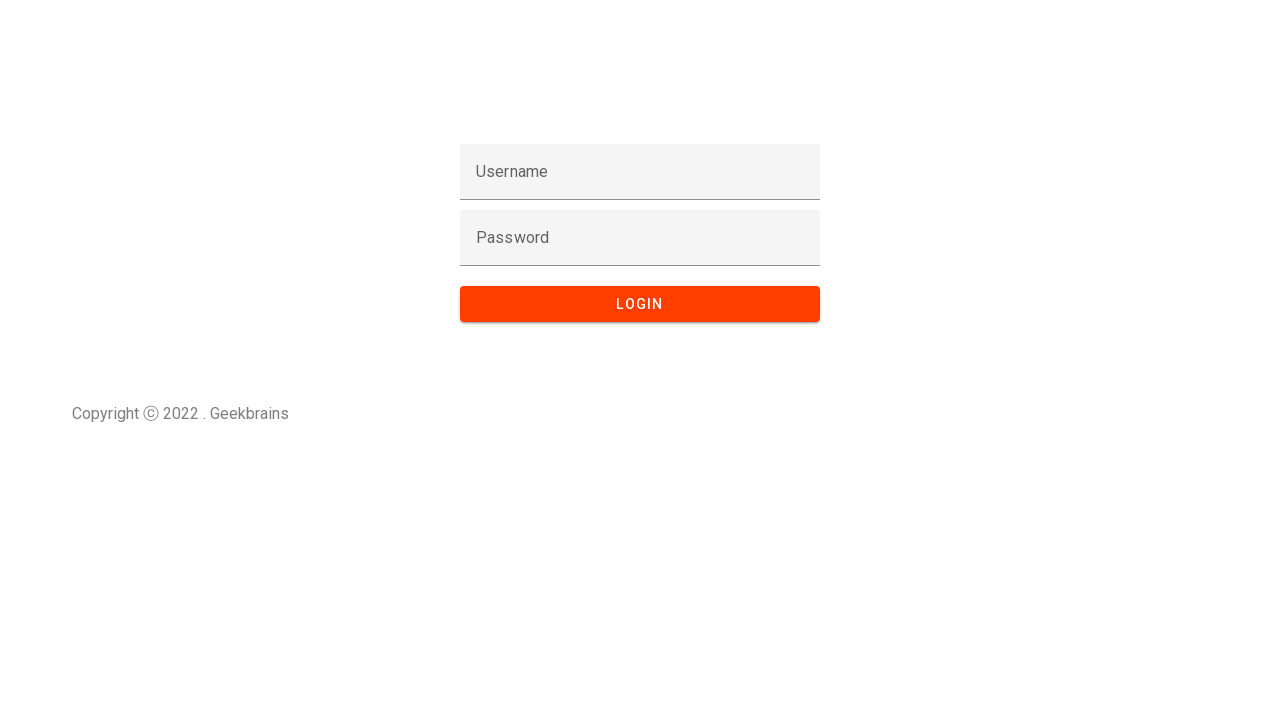

Clicked LOGIN button without entering credentials at (640, 304) on button:has-text('LOGIN')
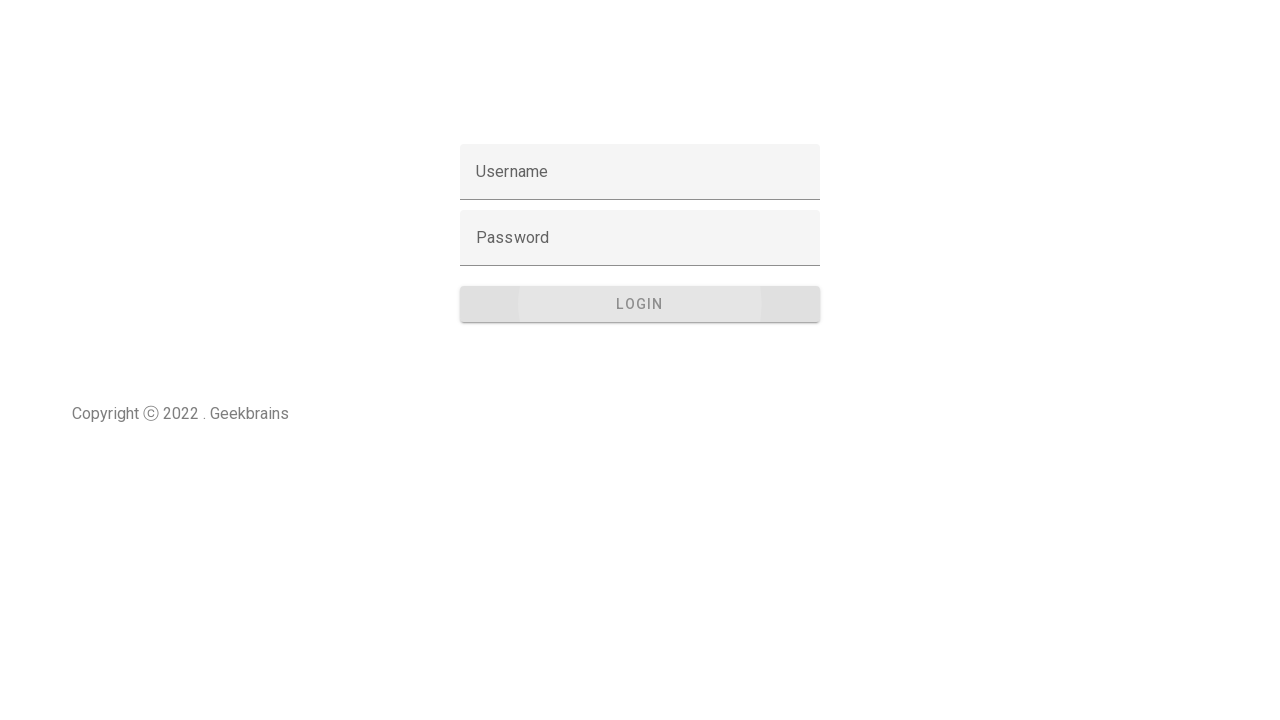

Error message '401 Invalid credentials.' appeared
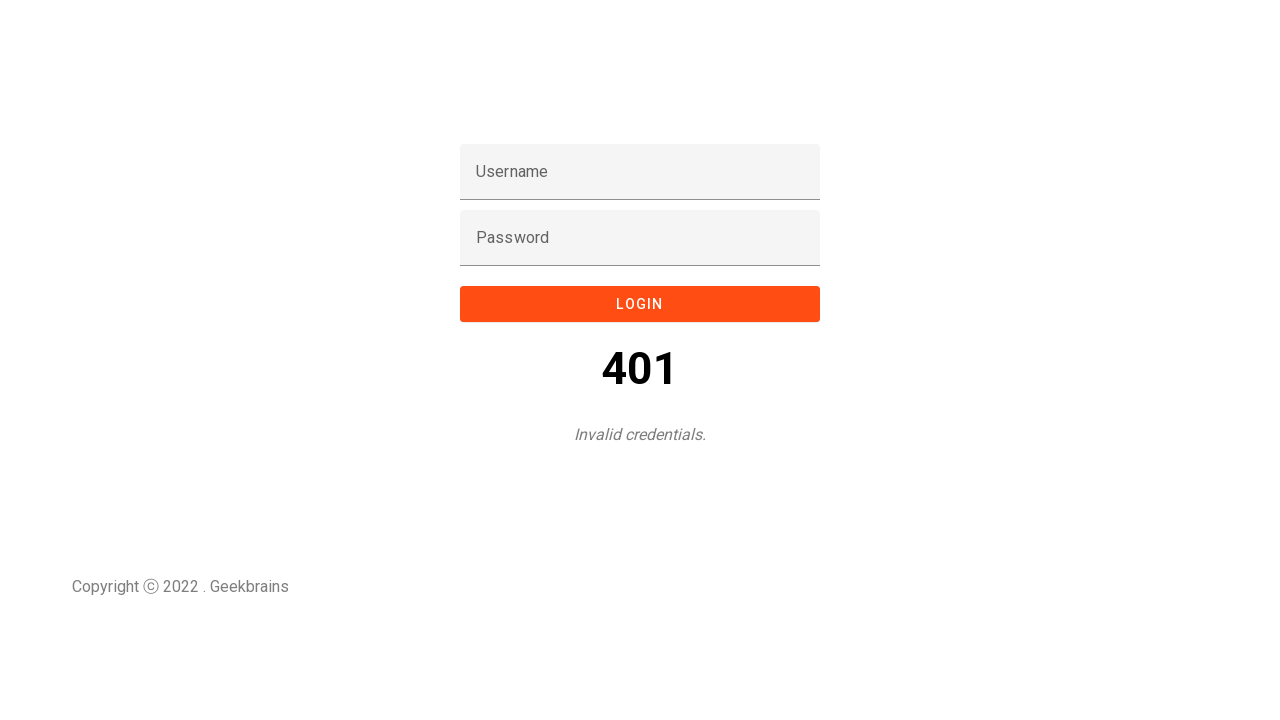

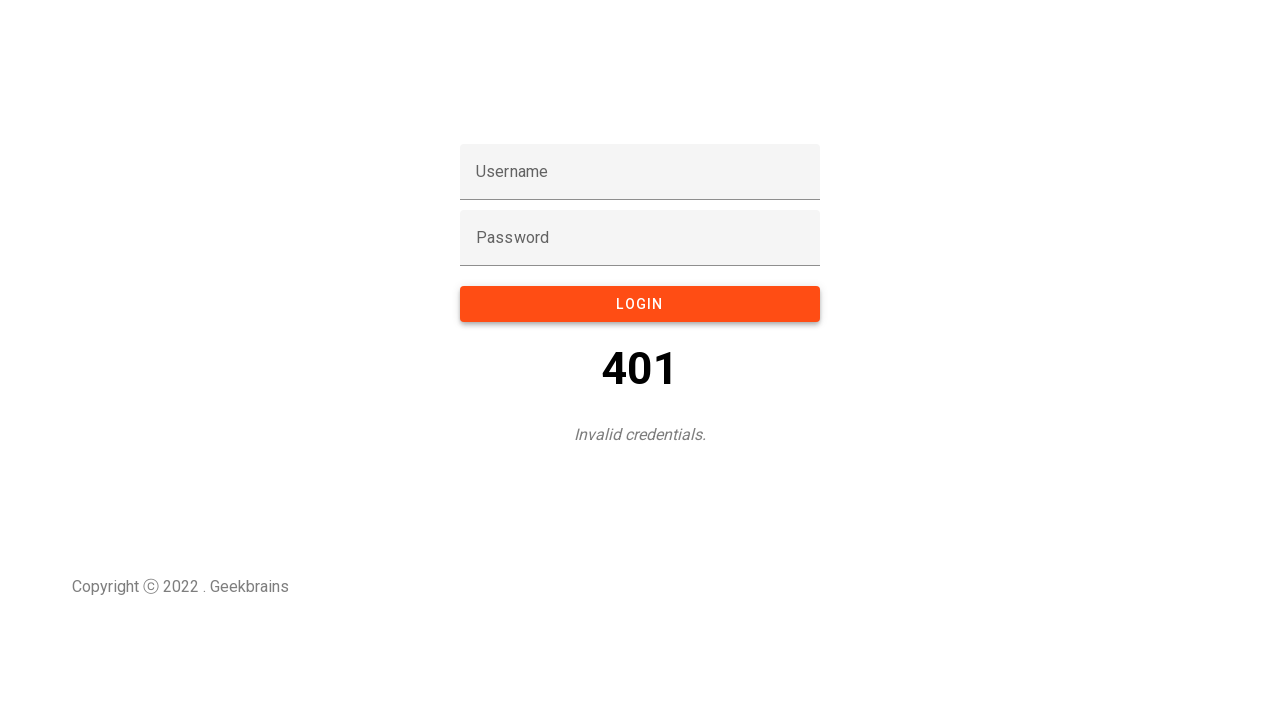